Tests JavaScript alert, confirm, and prompt popup interactions by triggering different types of popups and handling them with accept, dismiss, and text input

Starting URL: http://the-internet.herokuapp.com/javascript_alerts

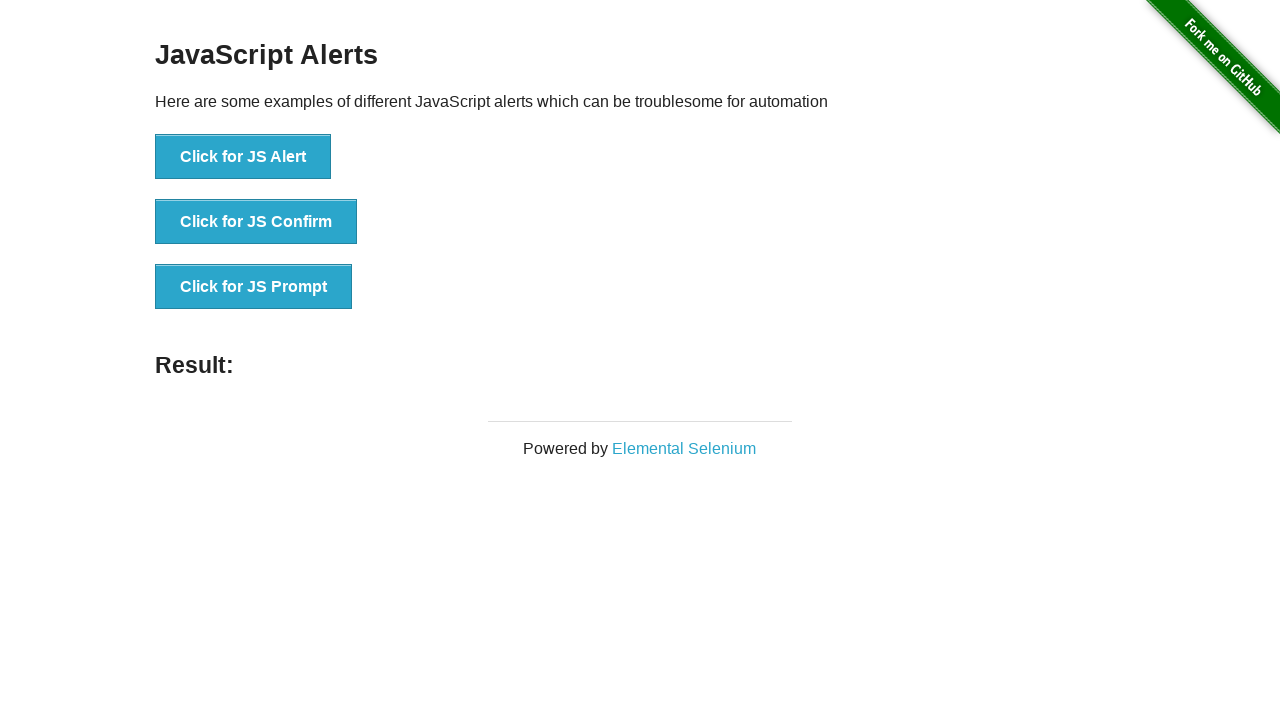

Clicked 'Click for JS Alert' button at (243, 157) on xpath=//button[text()='Click for JS Alert']
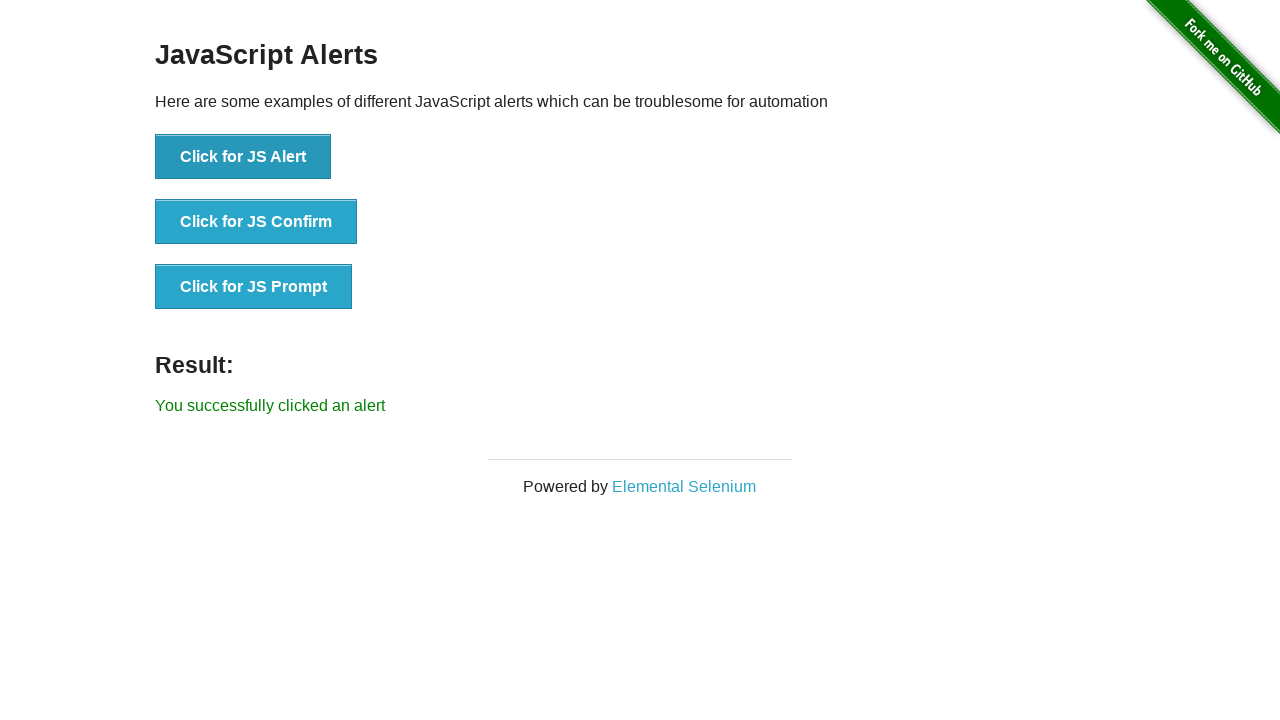

Set up dialog handler to accept alert
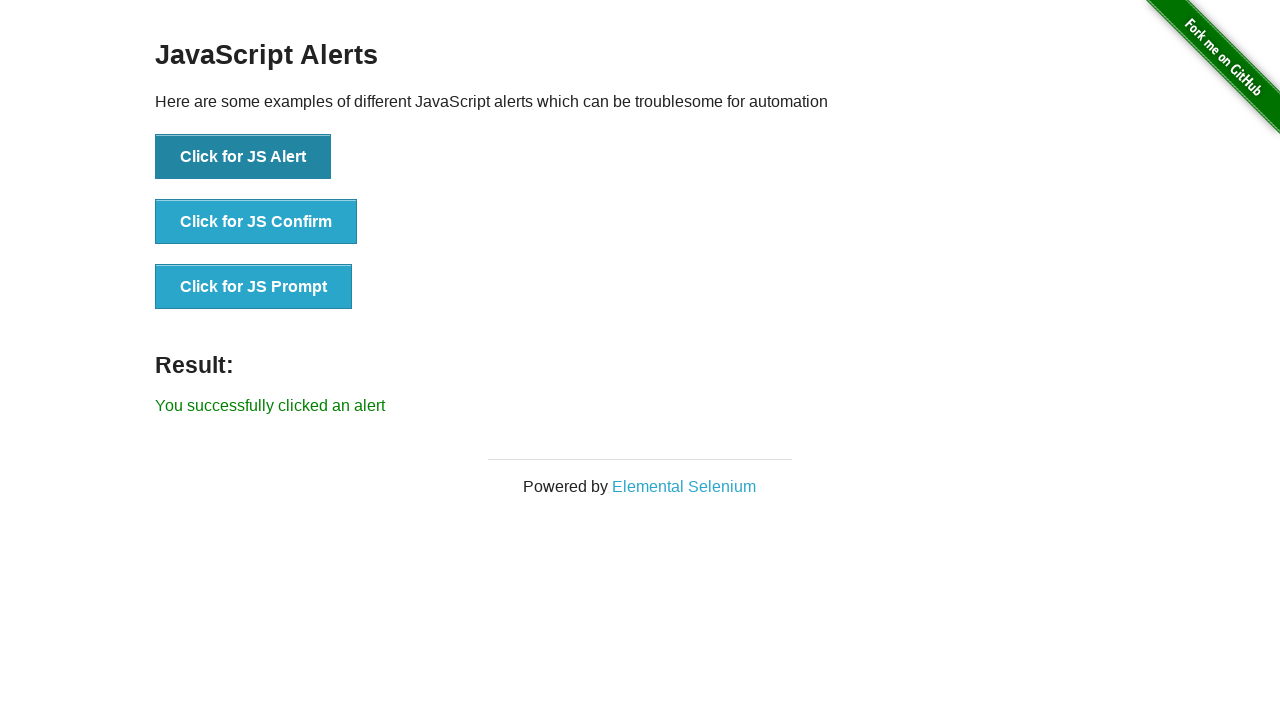

Waited 2 seconds for JS alert to be handled
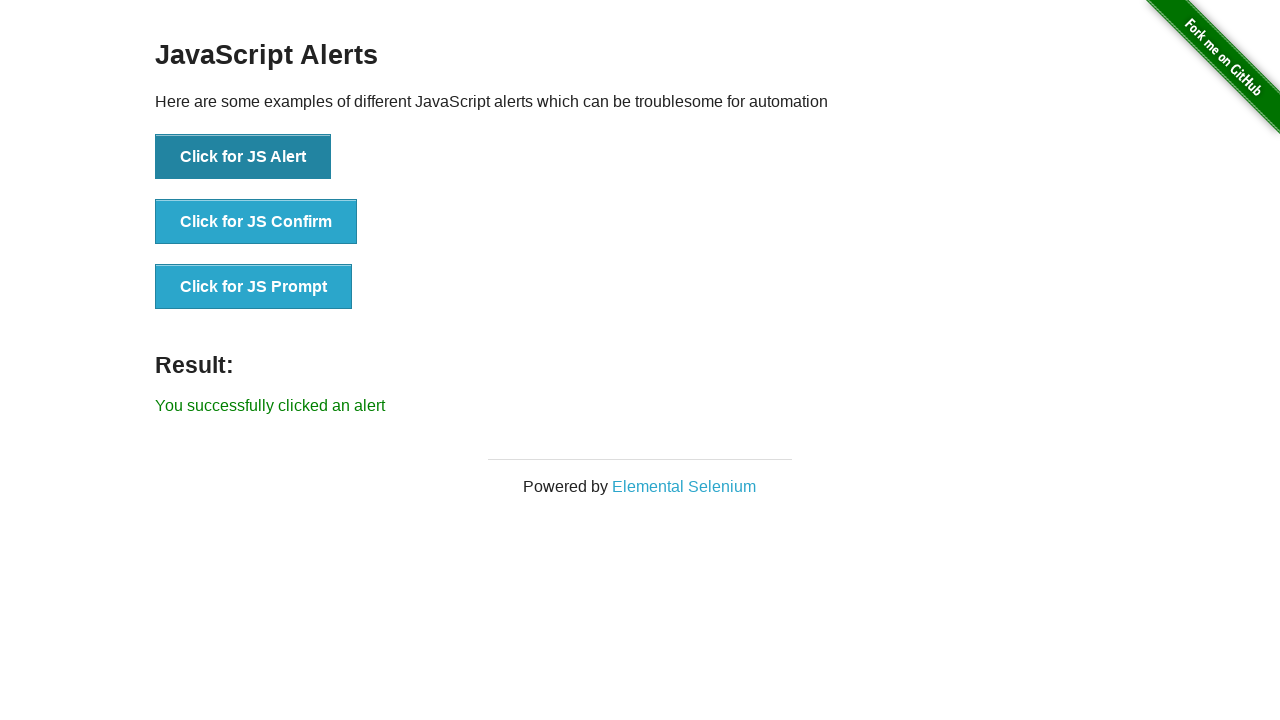

Clicked 'Click for JS Confirm' button at (256, 222) on xpath=//button[text()='Click for JS Confirm']
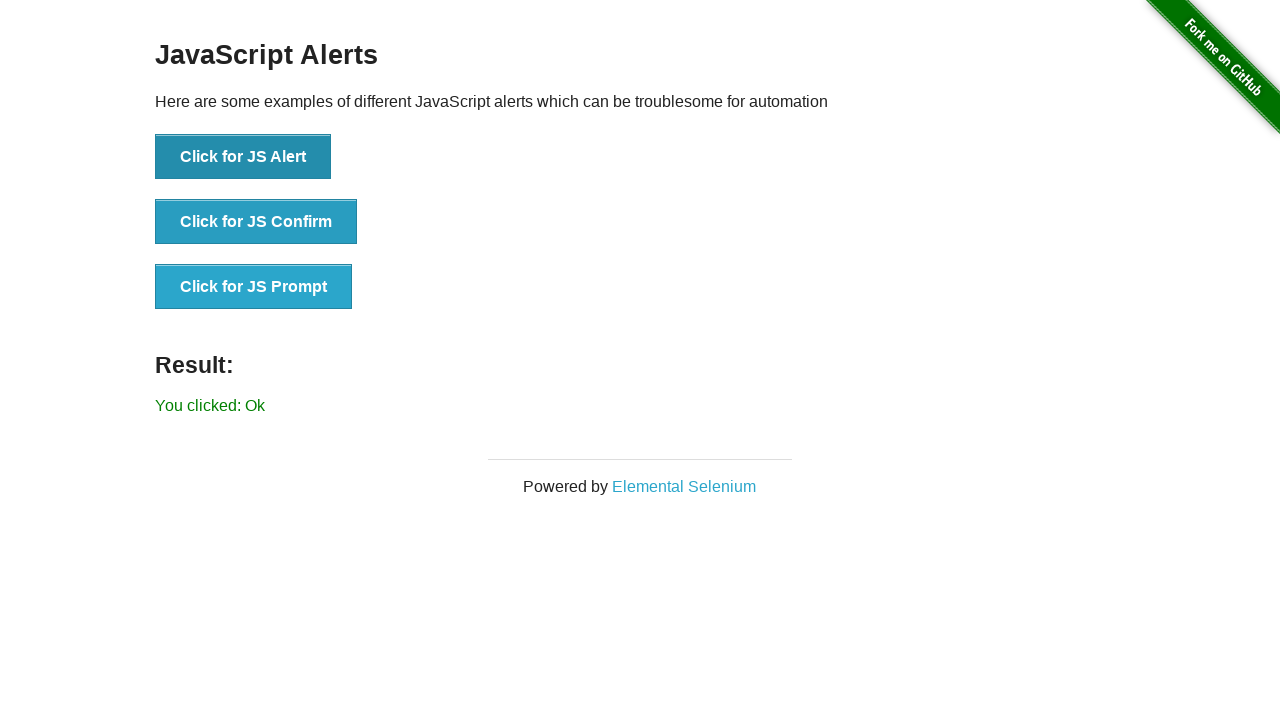

Waited 2 seconds for JS confirm to be handled
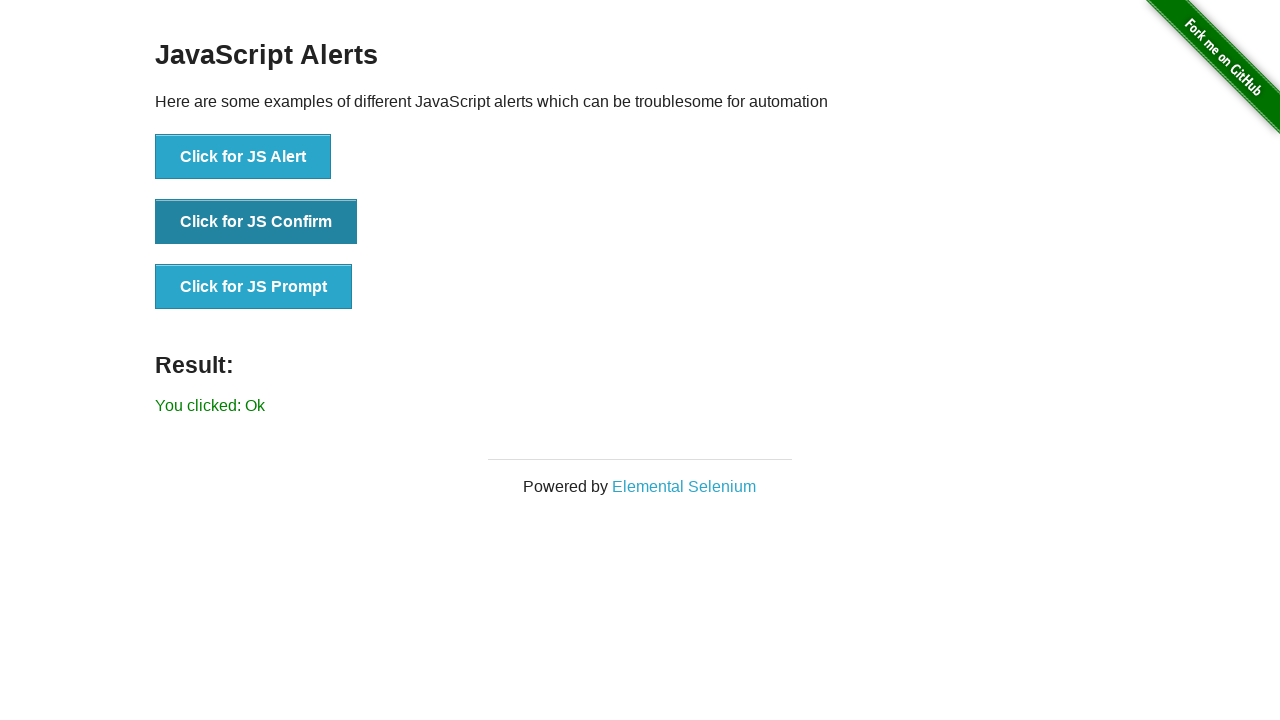

Clicked 'Click for JS Confirm' button again at (256, 222) on xpath=//button[text()='Click for JS Confirm']
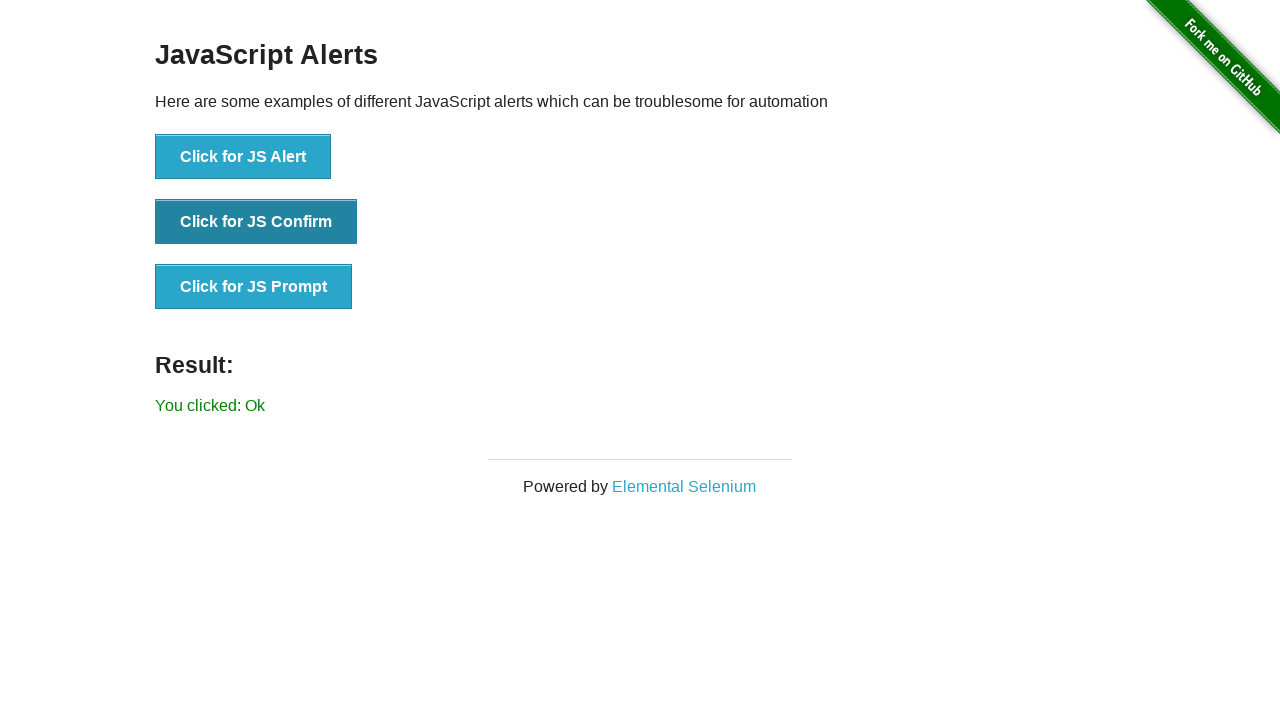

Set up dialog handler to dismiss confirm
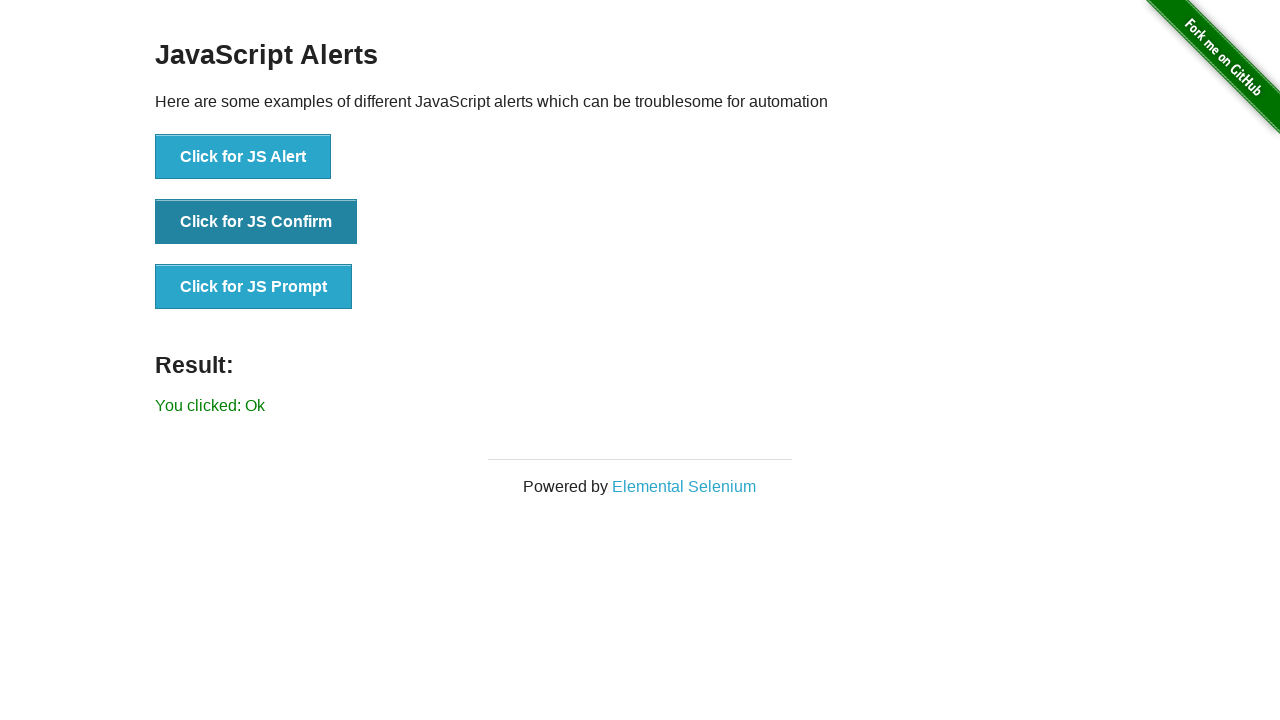

Waited 2 seconds for JS confirm to be dismissed
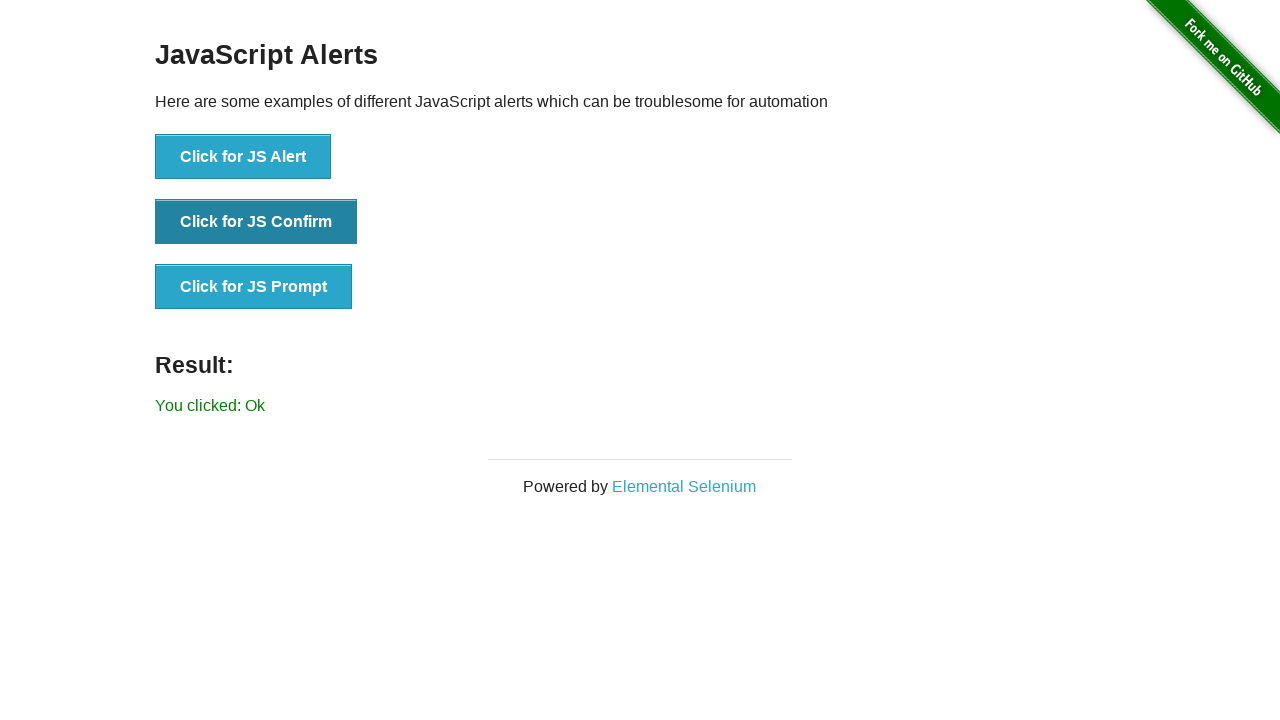

Set up dialog handler to accept prompt with text input
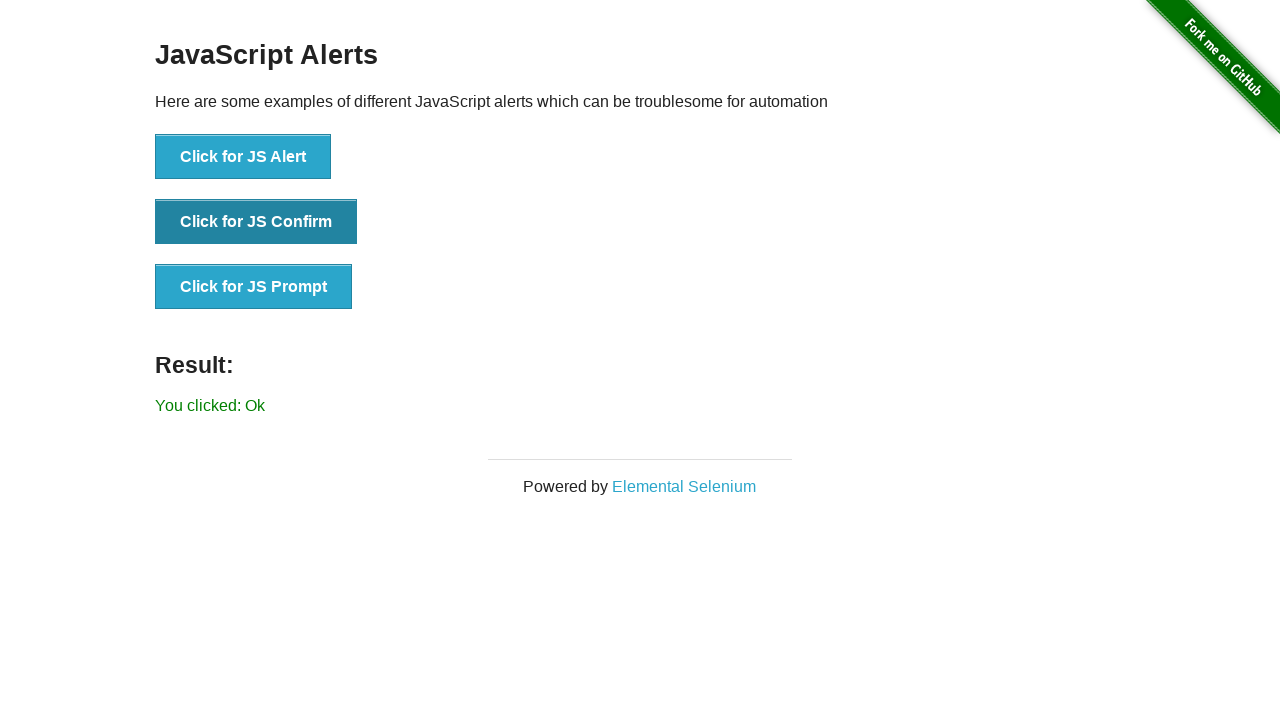

Clicked 'Click for JS Prompt' button at (254, 287) on xpath=//button[text()='Click for JS Prompt']
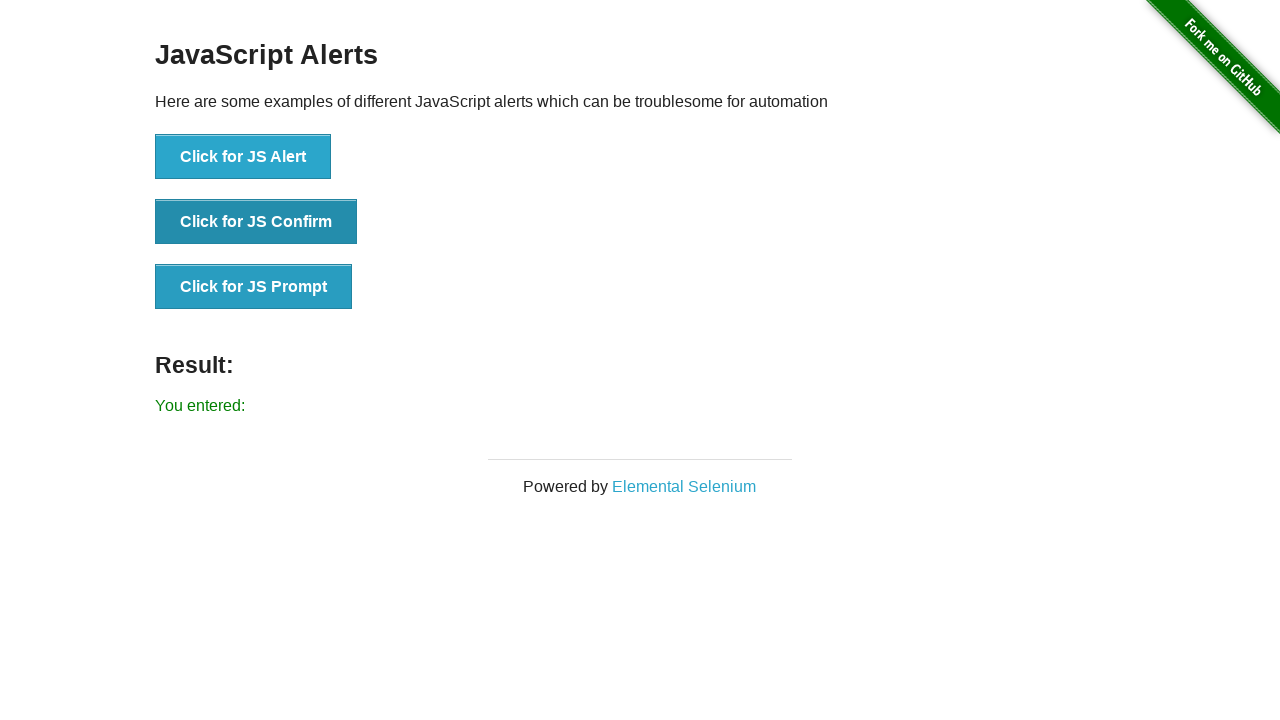

Waited 3 seconds for JS prompt to be handled with text input
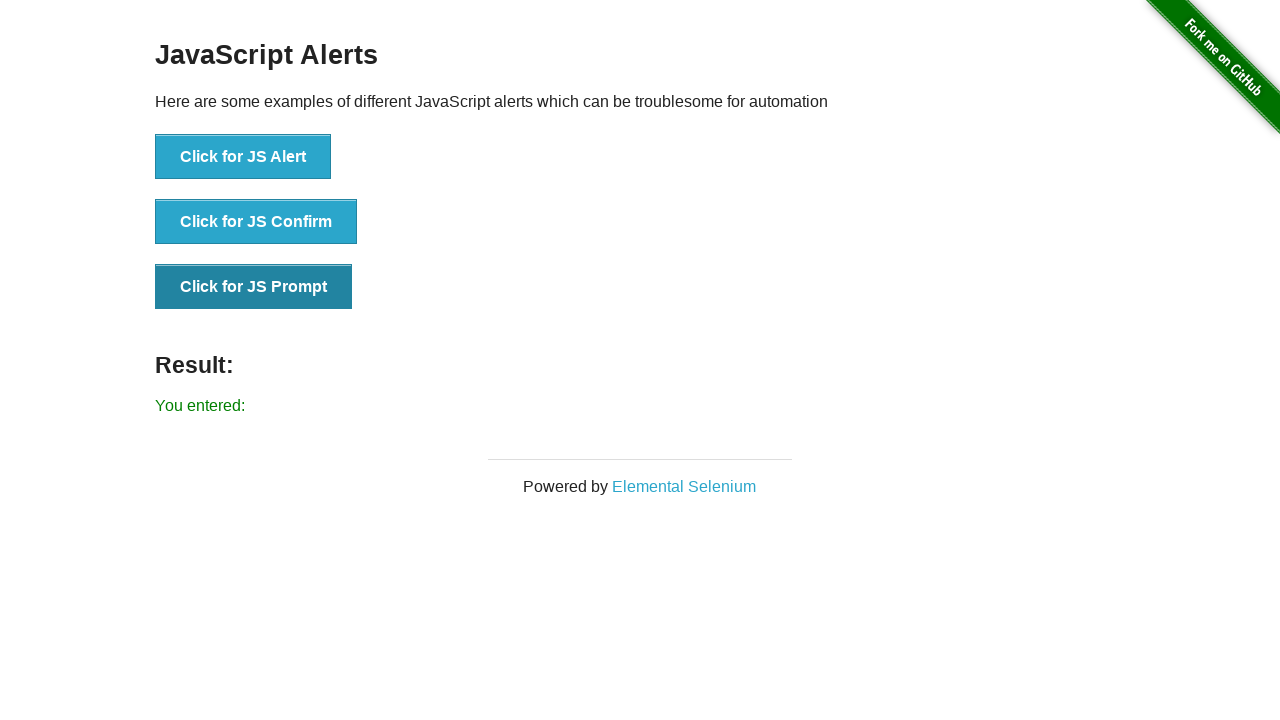

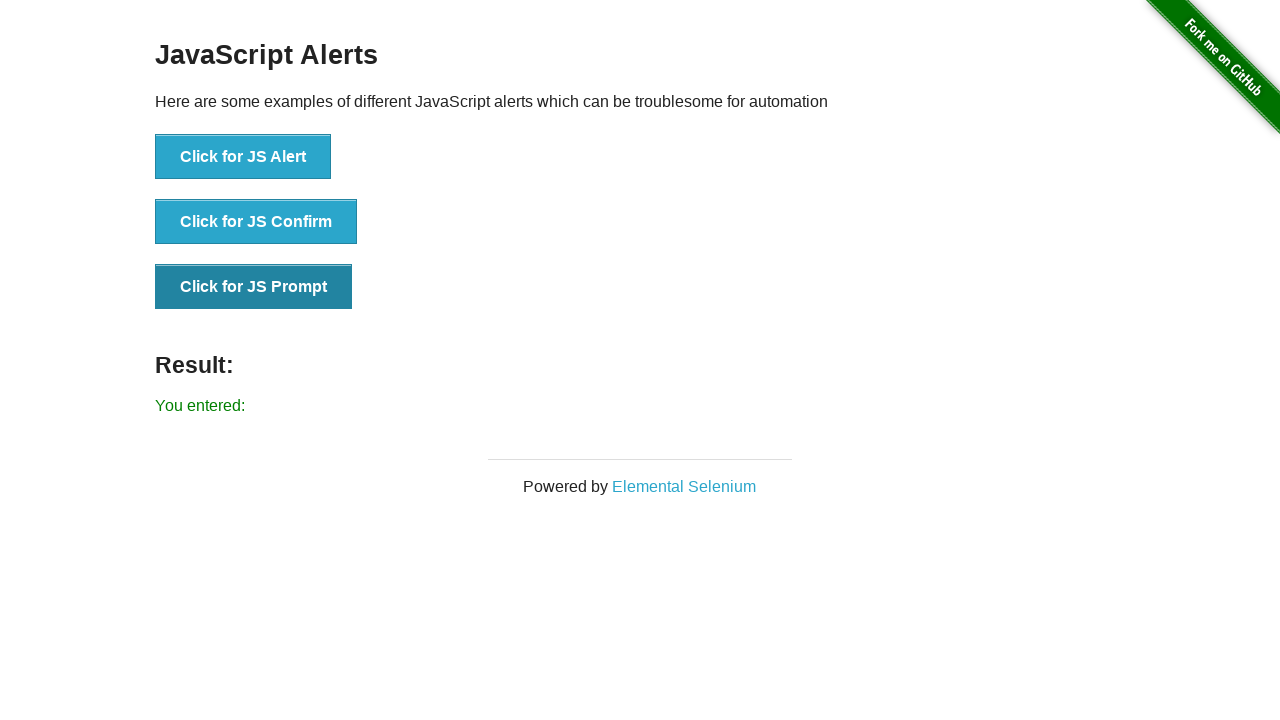